Tests Python.org search functionality by searching for "pycon" and verifying results are displayed

Starting URL: http://www.python.org

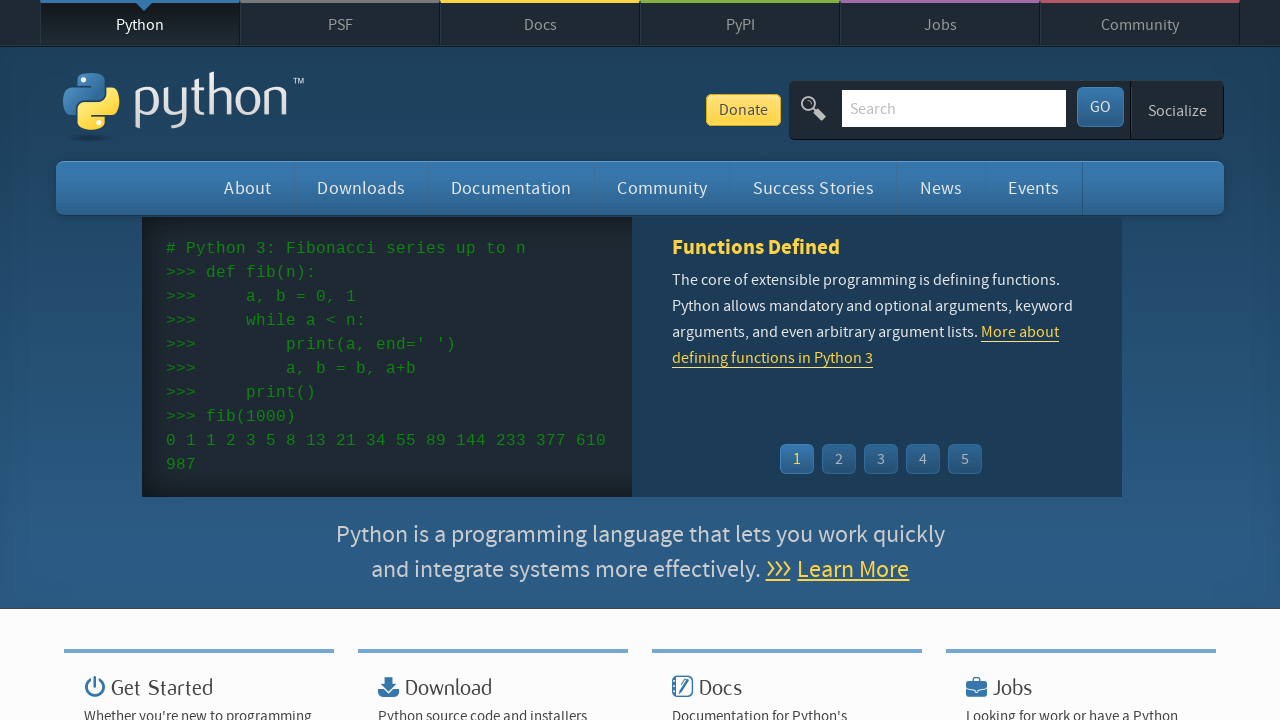

Cleared search input field on input[name='q']
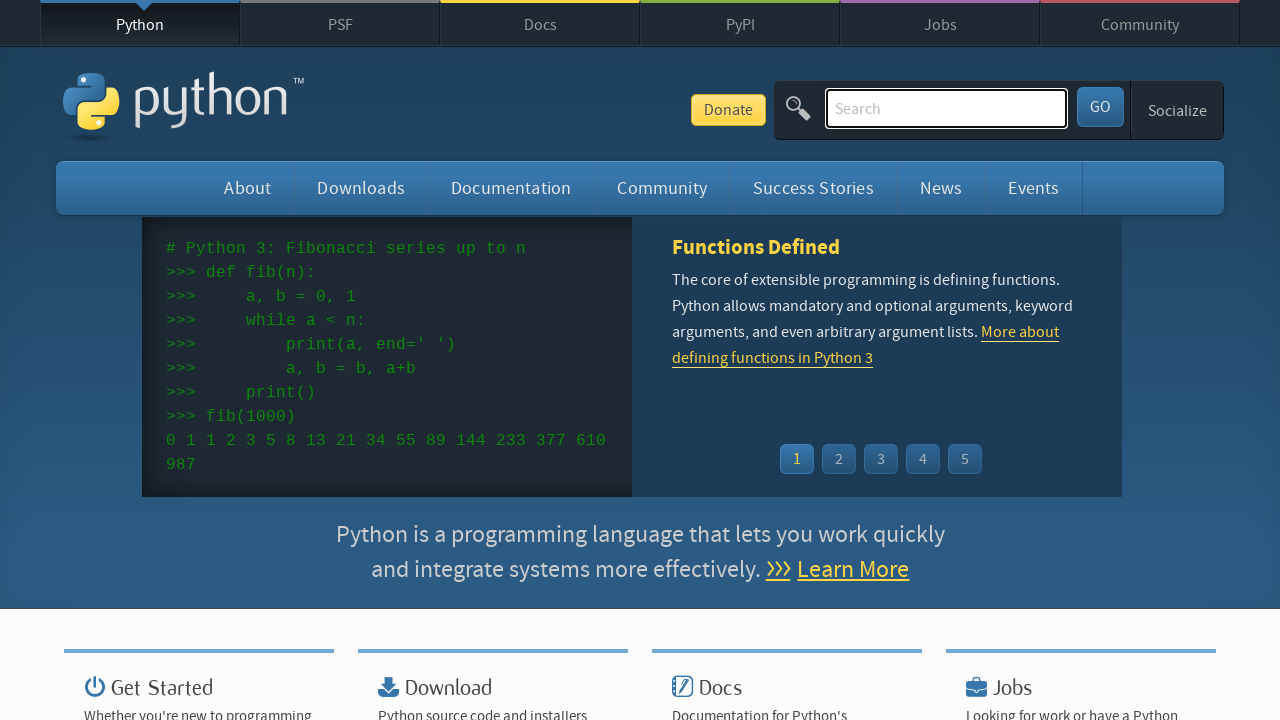

Filled search field with 'pycon' on input[name='q']
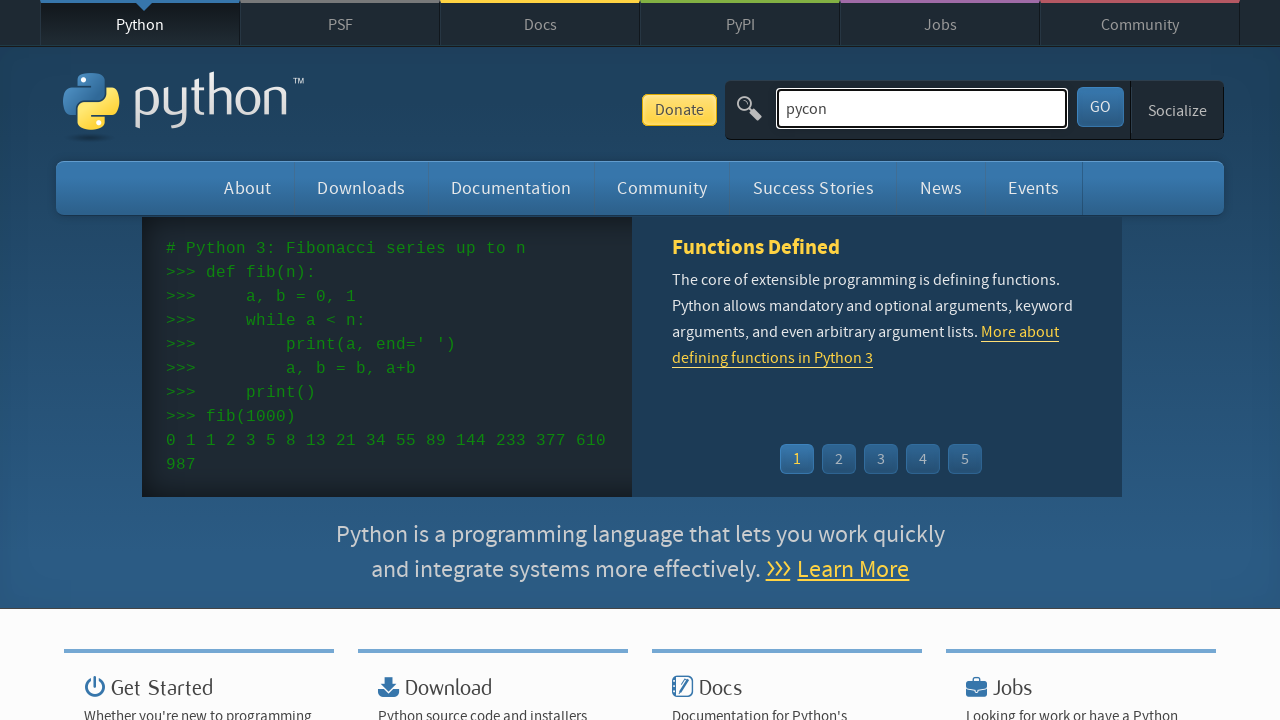

Pressed Enter to submit search on input[name='q']
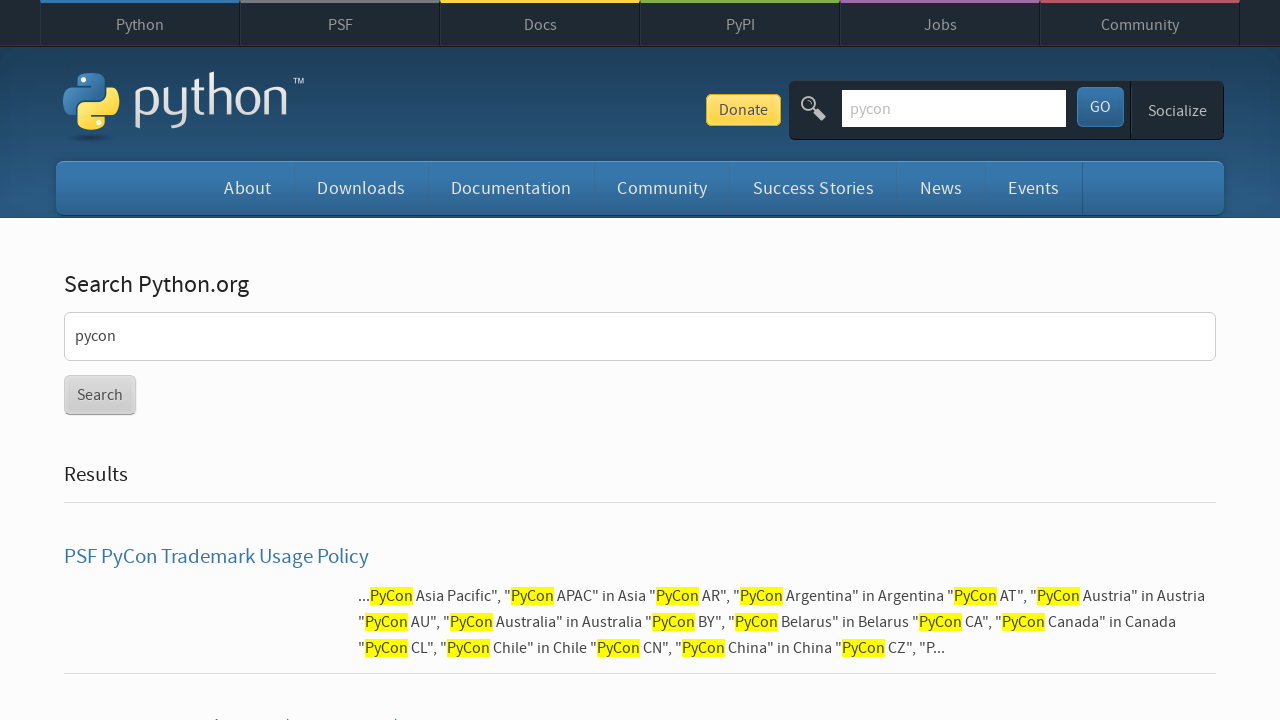

Waited for search results to load (networkidle)
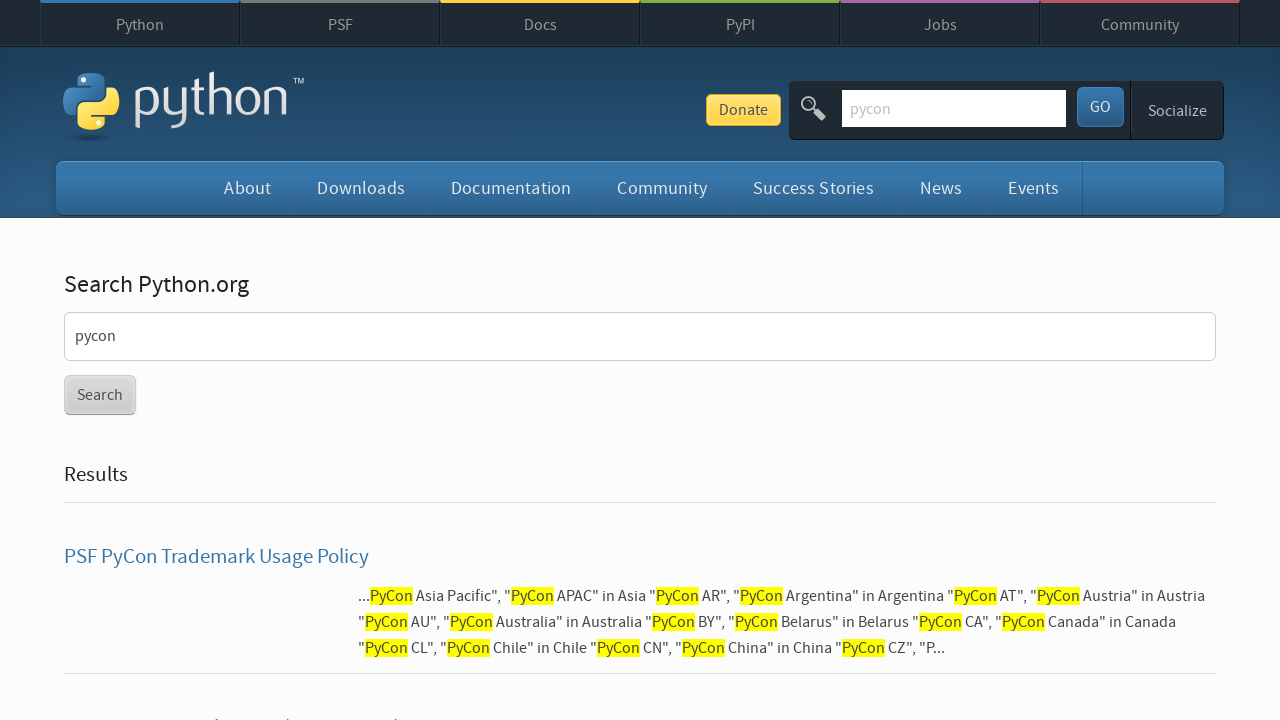

Verified search results are displayed (no 'No results found' message)
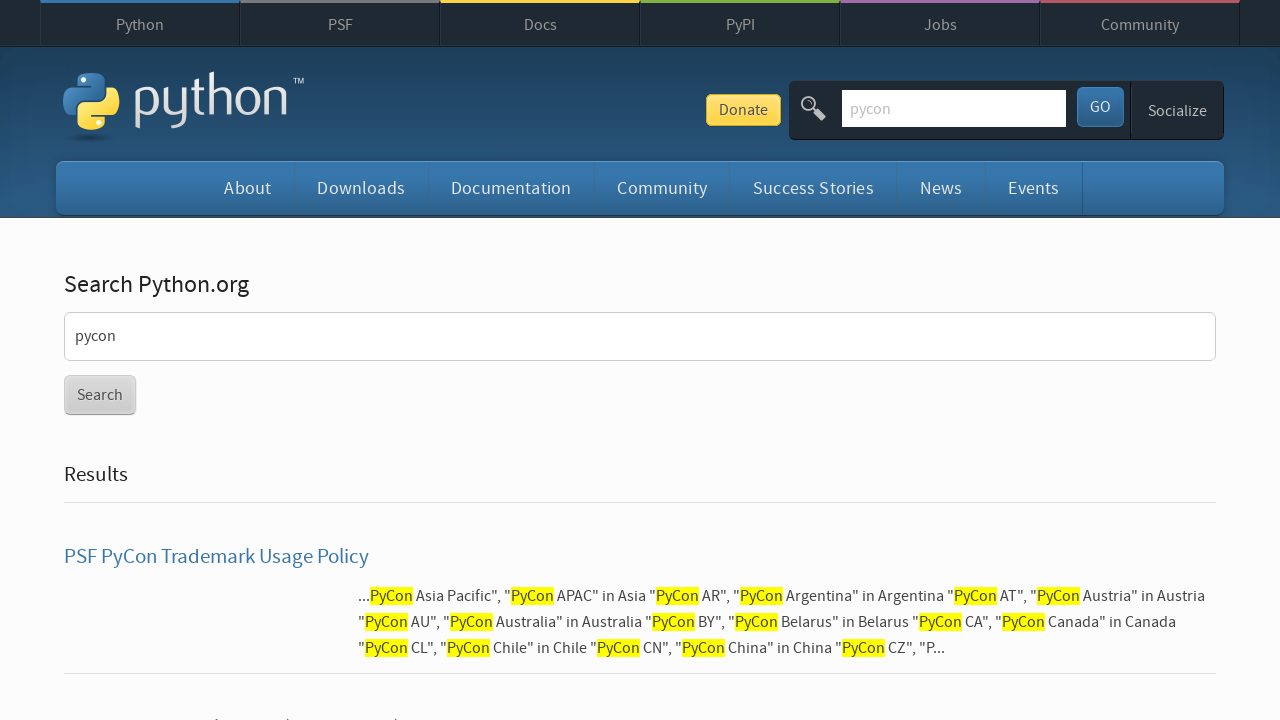

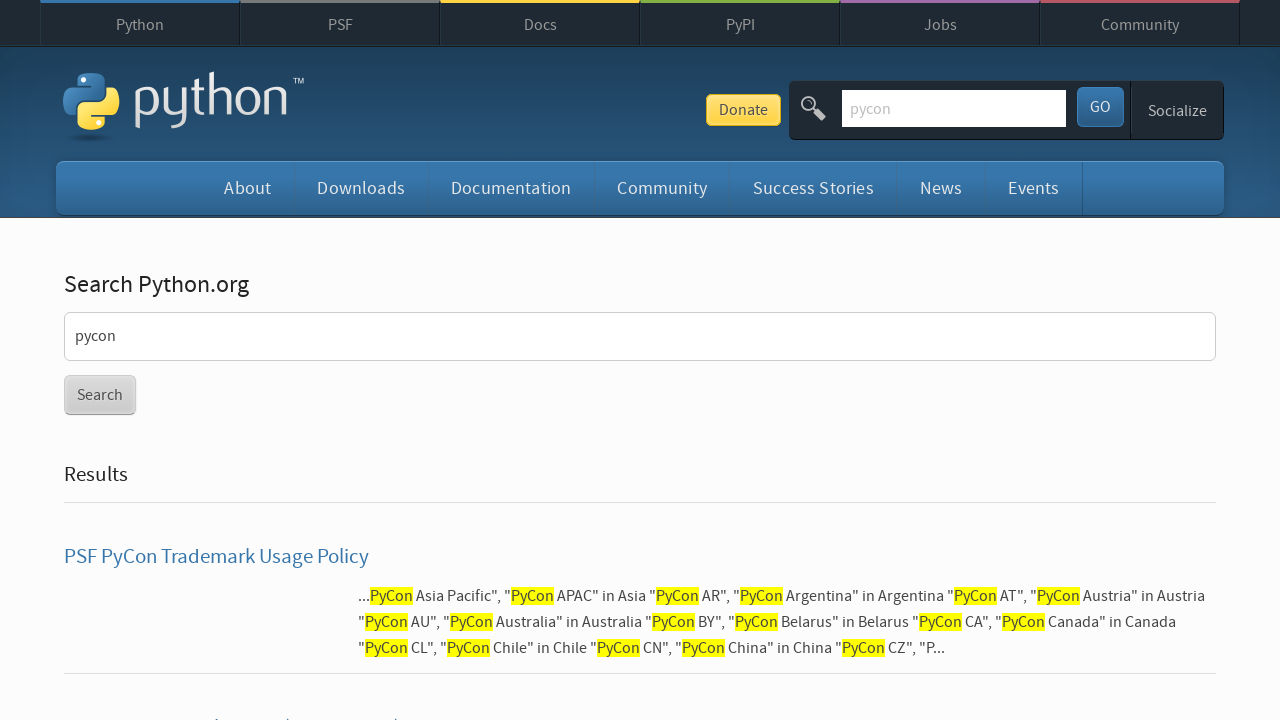